Tests file upload functionality by selecting a file using the file input element on a public test page

Starting URL: https://the-internet.herokuapp.com/upload

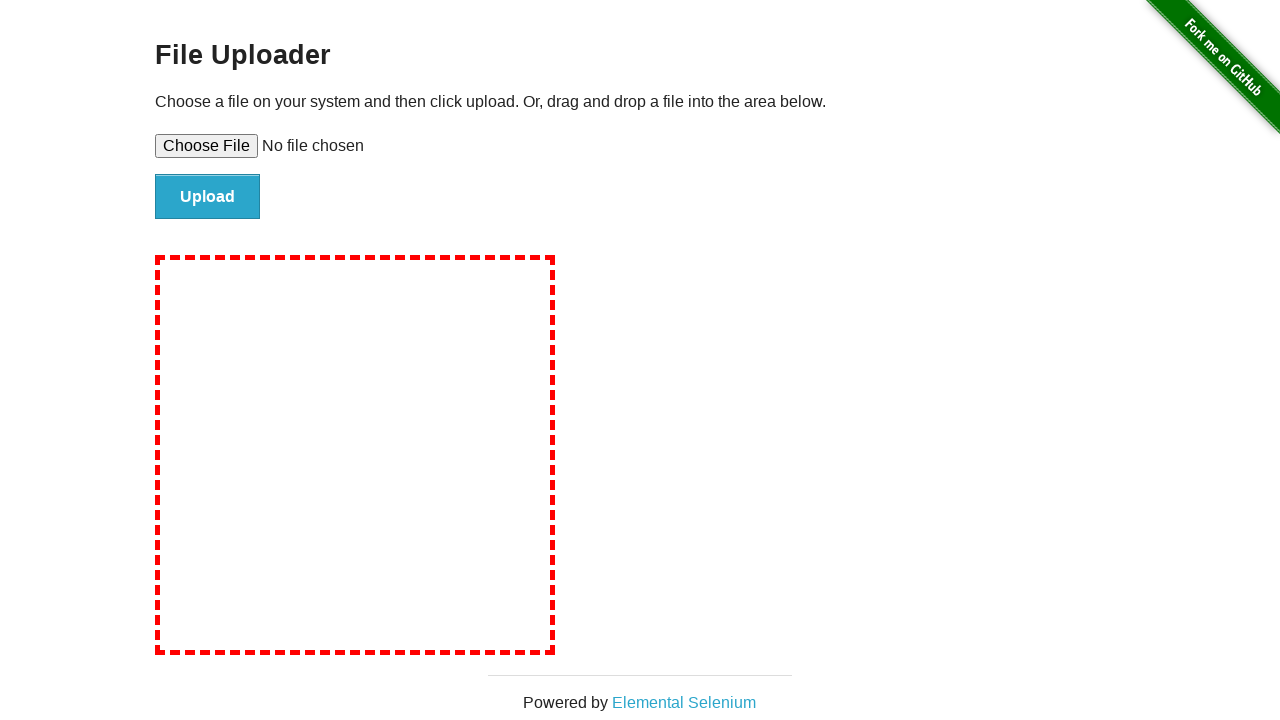

Created temporary test file at /tmp/test_upload_file.txt
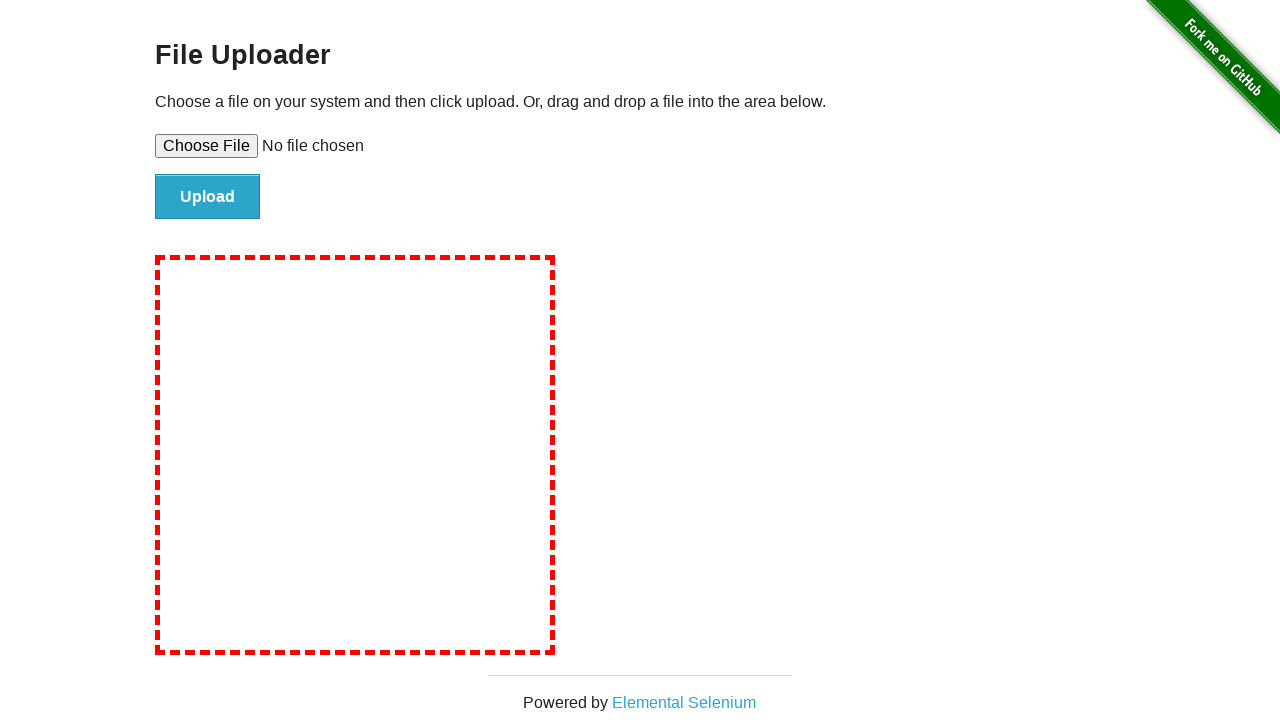

Selected test file using file input element
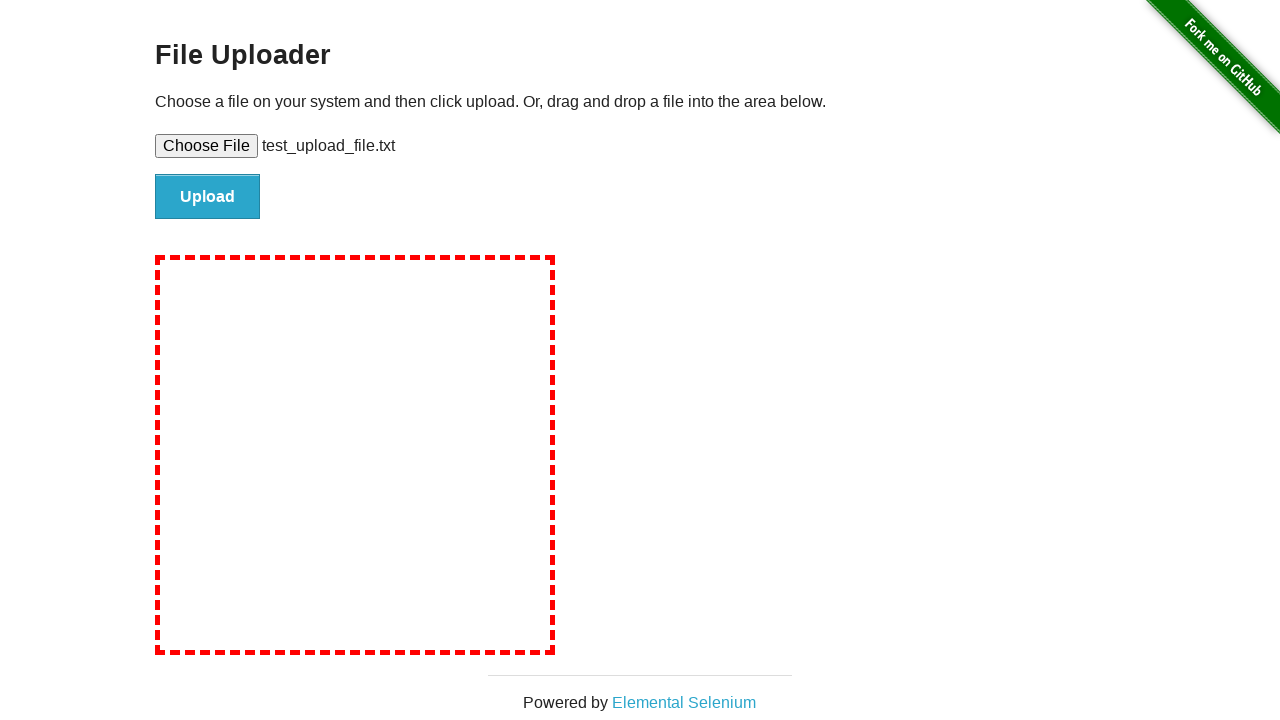

Clicked upload button to submit file at (208, 197) on input#file-submit
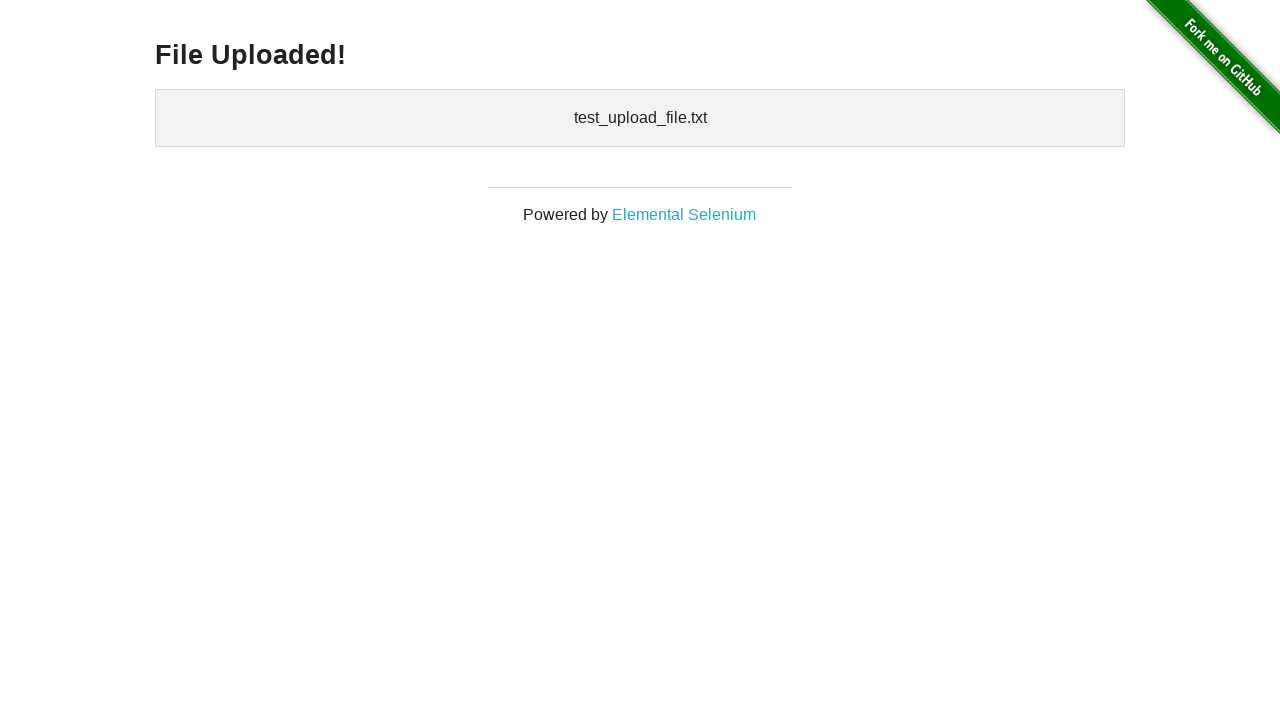

Upload confirmation appeared (h3 element loaded)
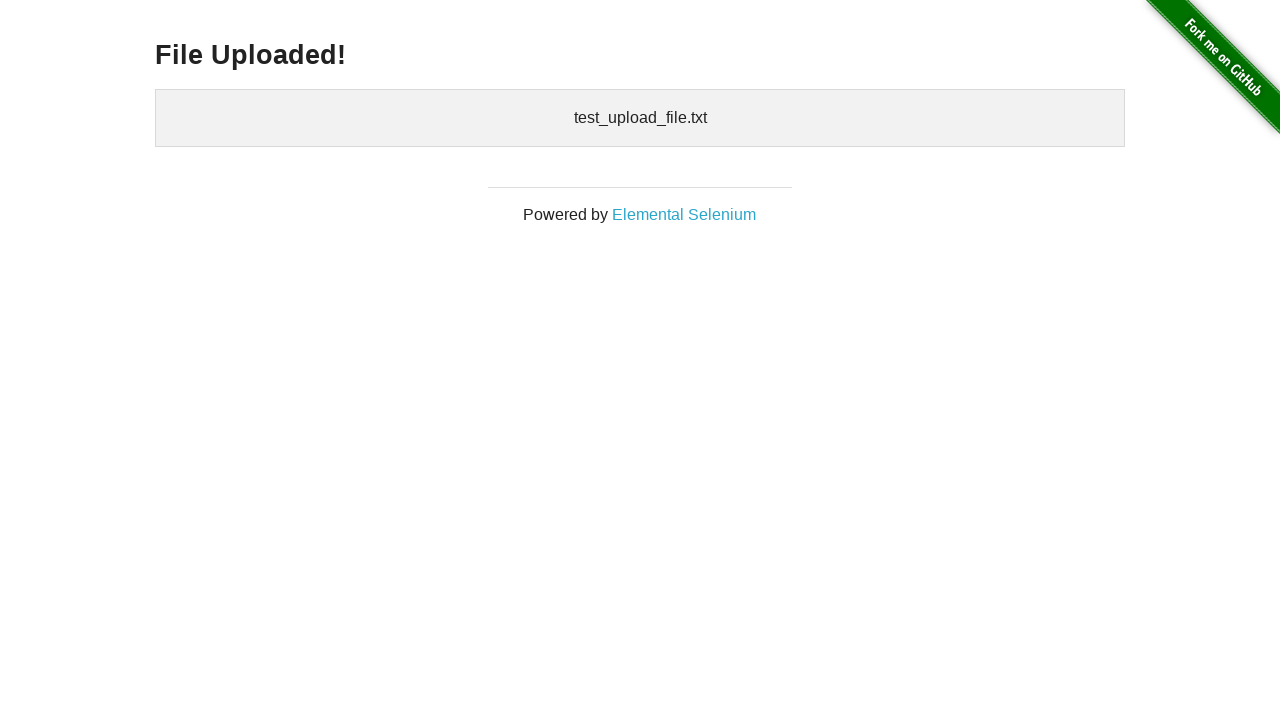

Cleaned up temporary test file
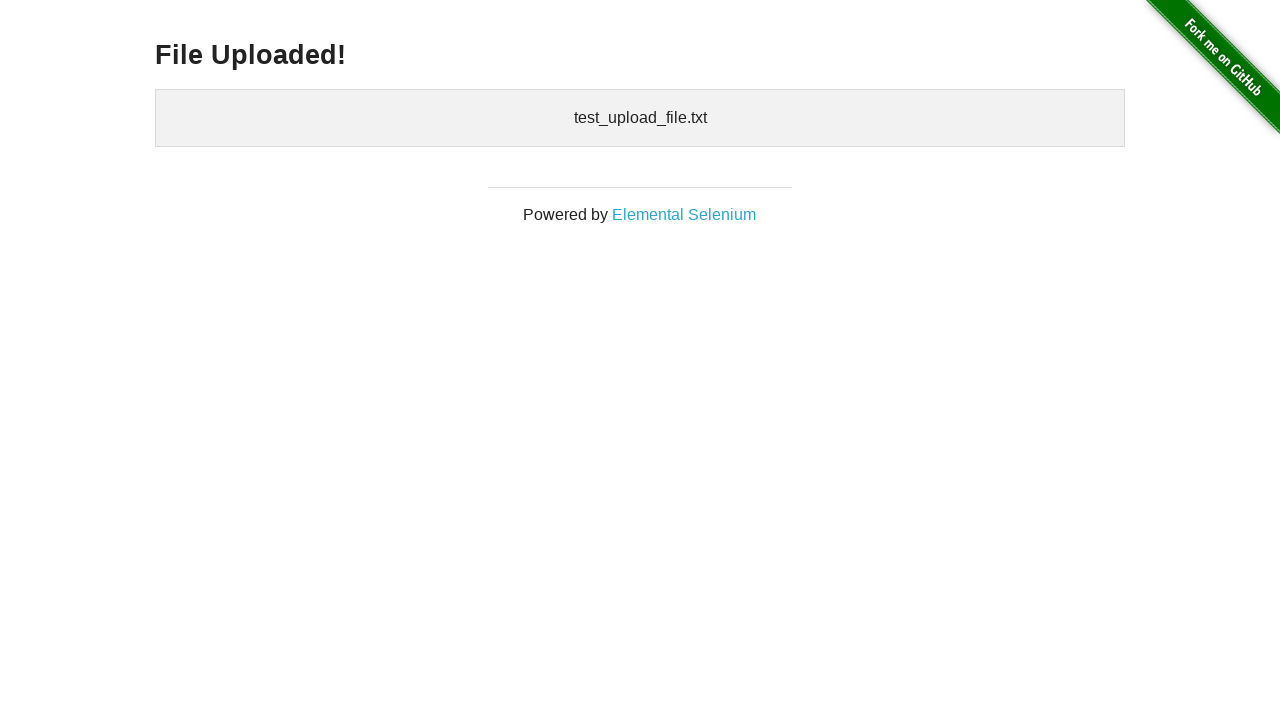

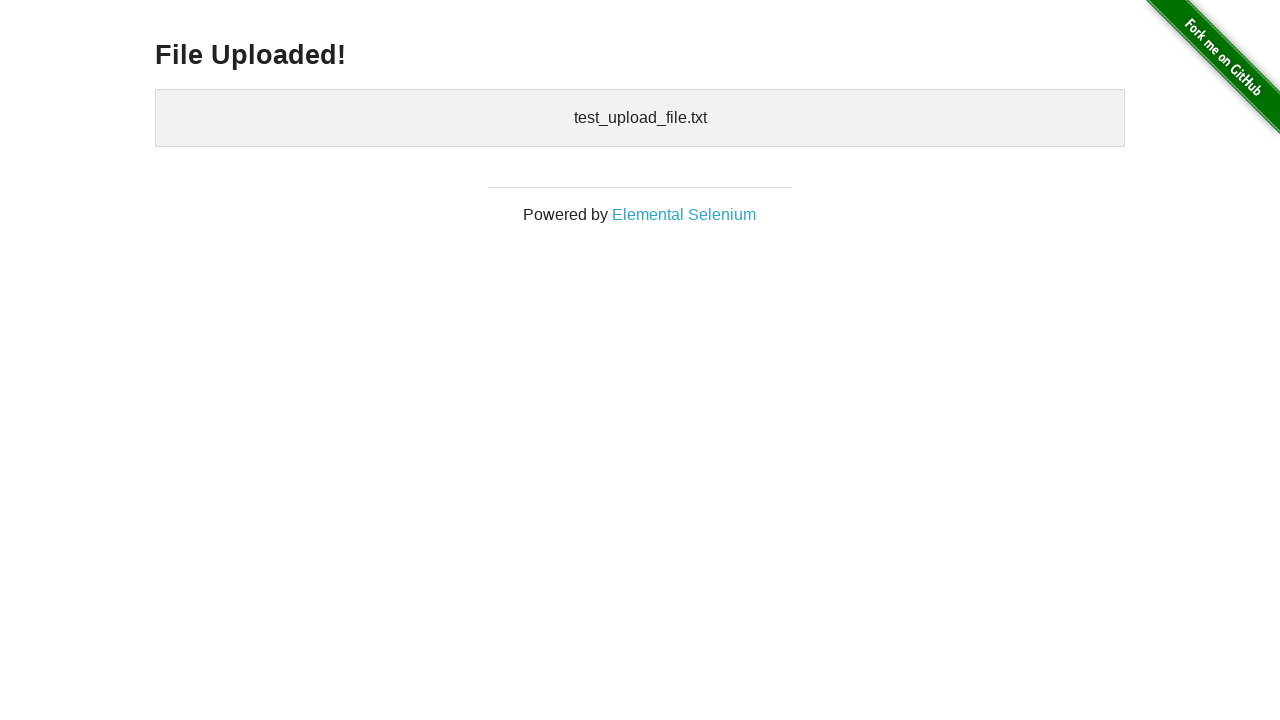